Tests the registration form by verifying the first name field is displayed and filling it with a name value

Starting URL: https://grotechminds.com/registration

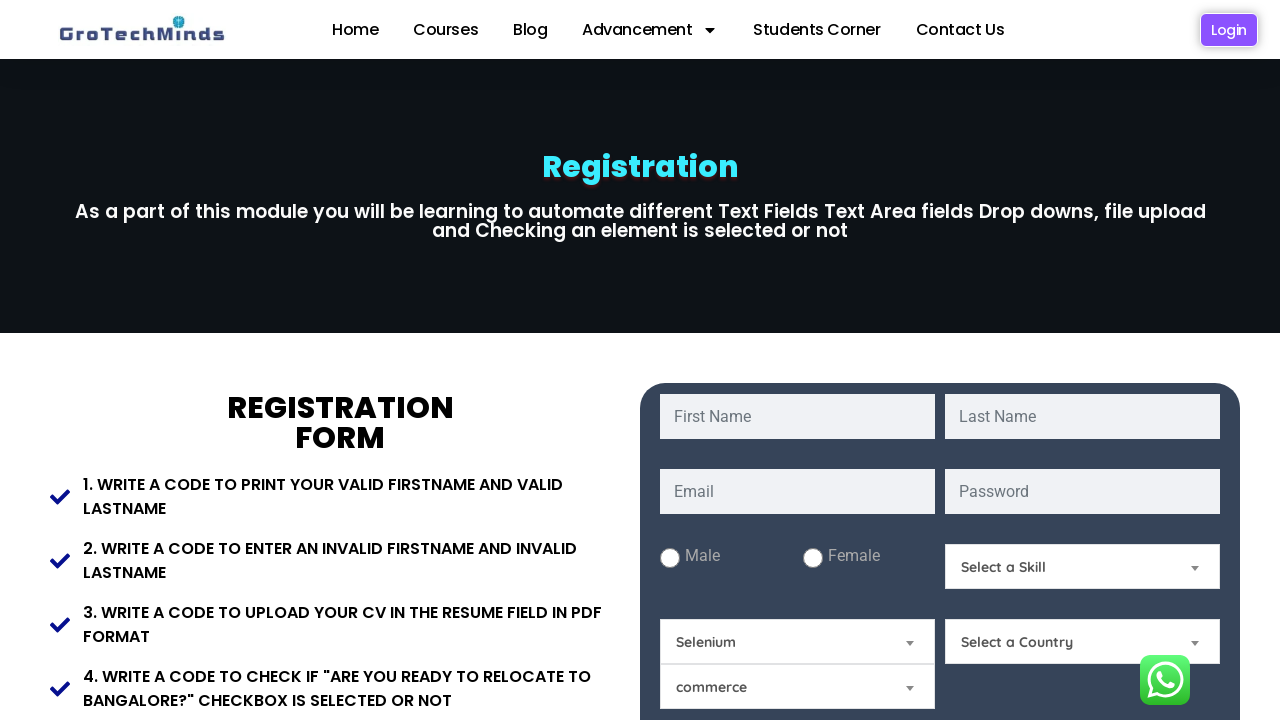

Located first name field using XPath
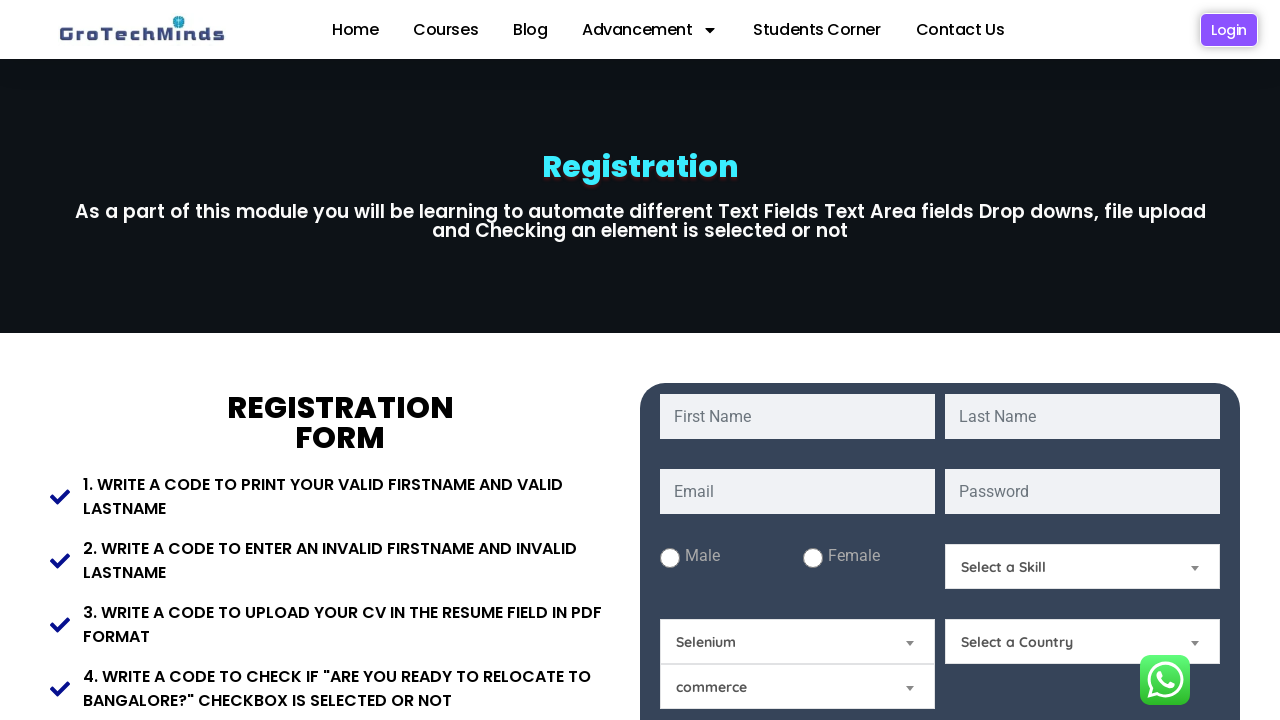

Verified first name field is visible
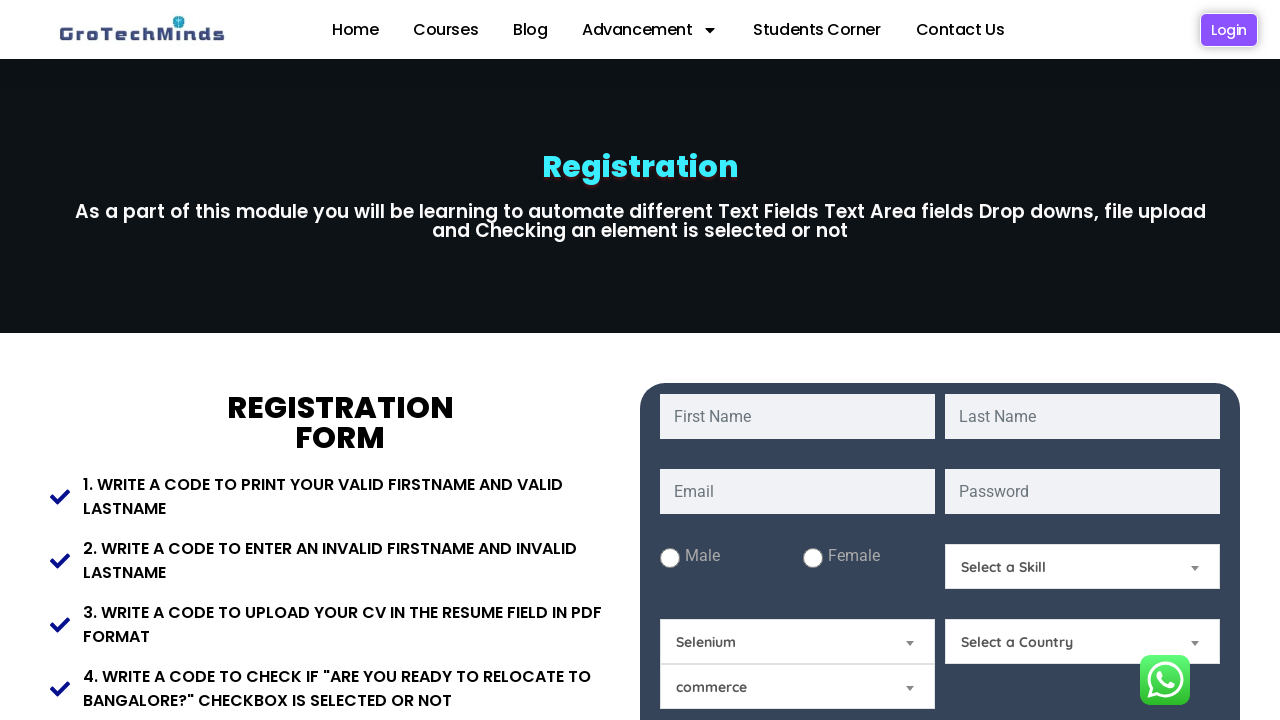

Filled first name field with 'Anvi Patil' on xpath=//input[@id='fname']
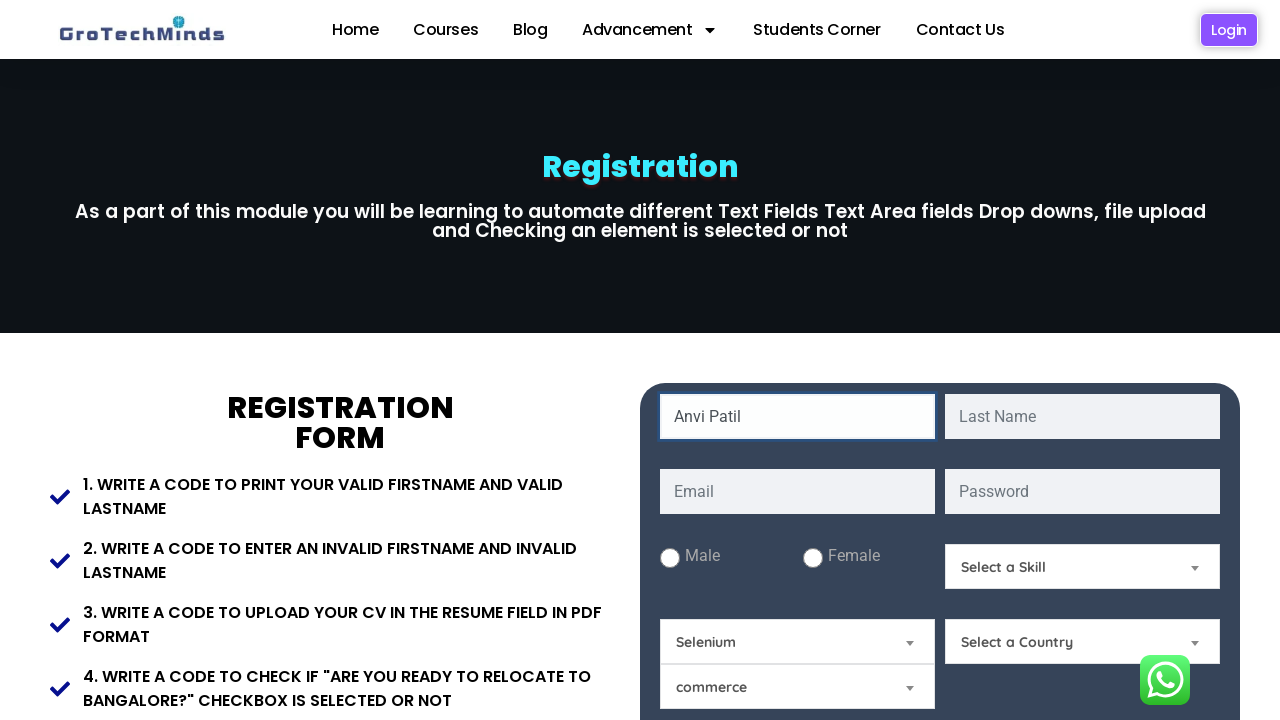

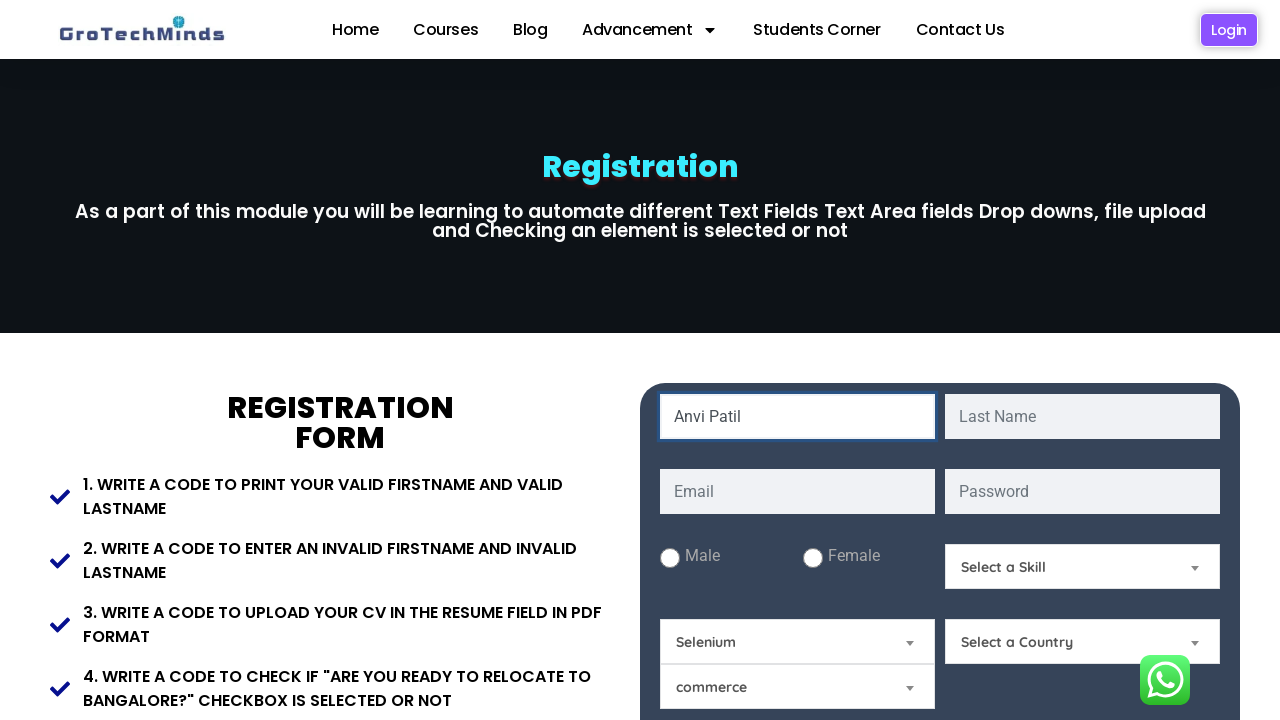